Tests form filling functionality on Selenium's demo web form by entering text, password, and textarea inputs

Starting URL: https://www.selenium.dev/selenium/web/web-form.html

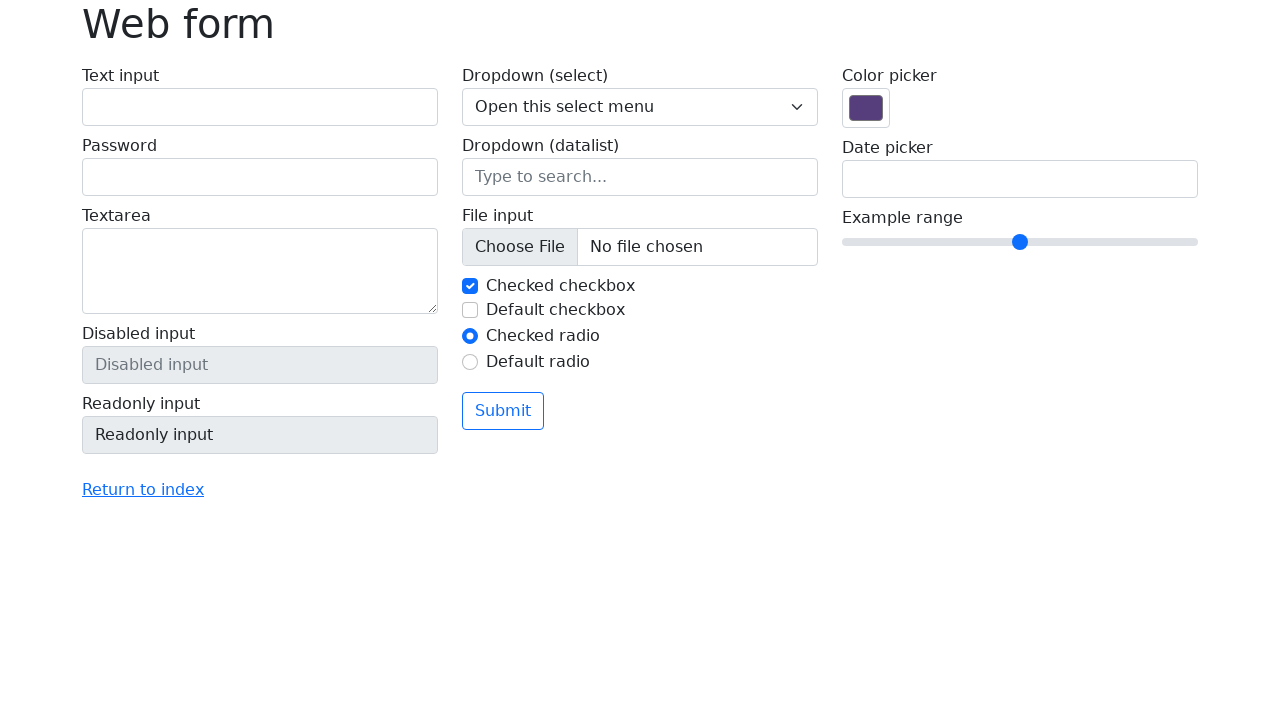

Filled text input field with 'Tayyab' on #my-text-id
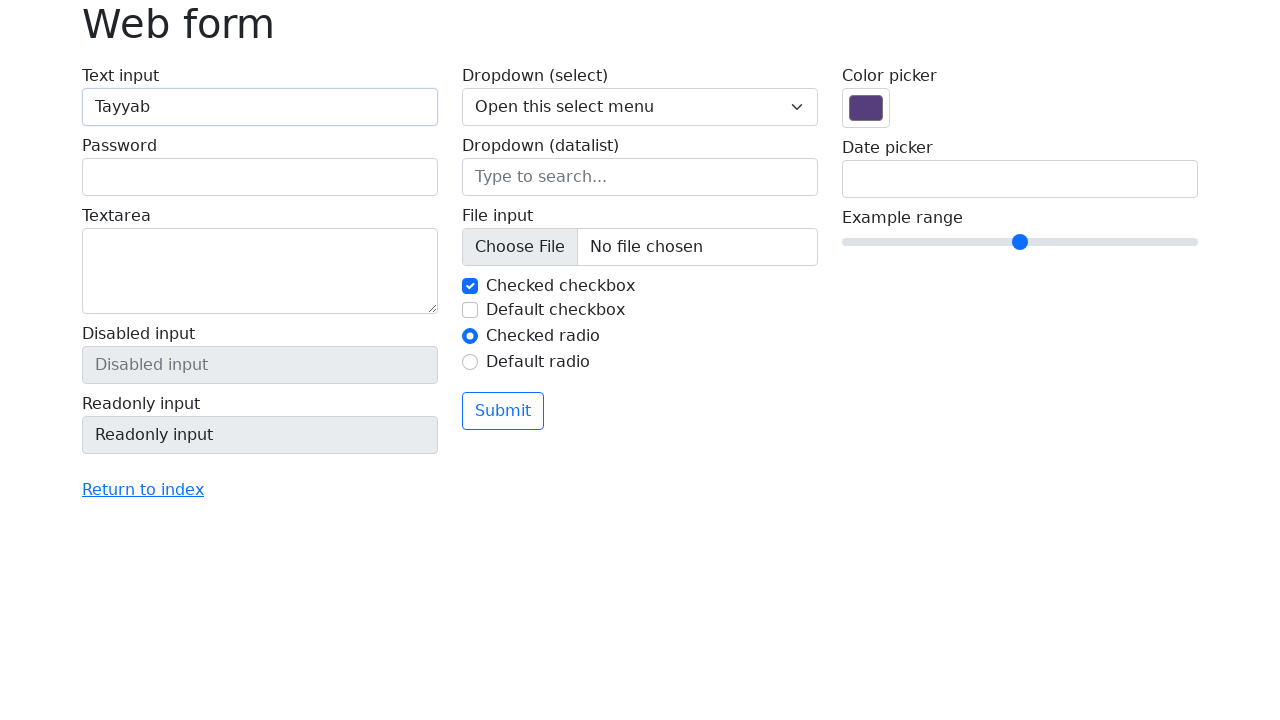

Filled password field with '12345!' on input[name='my-password']
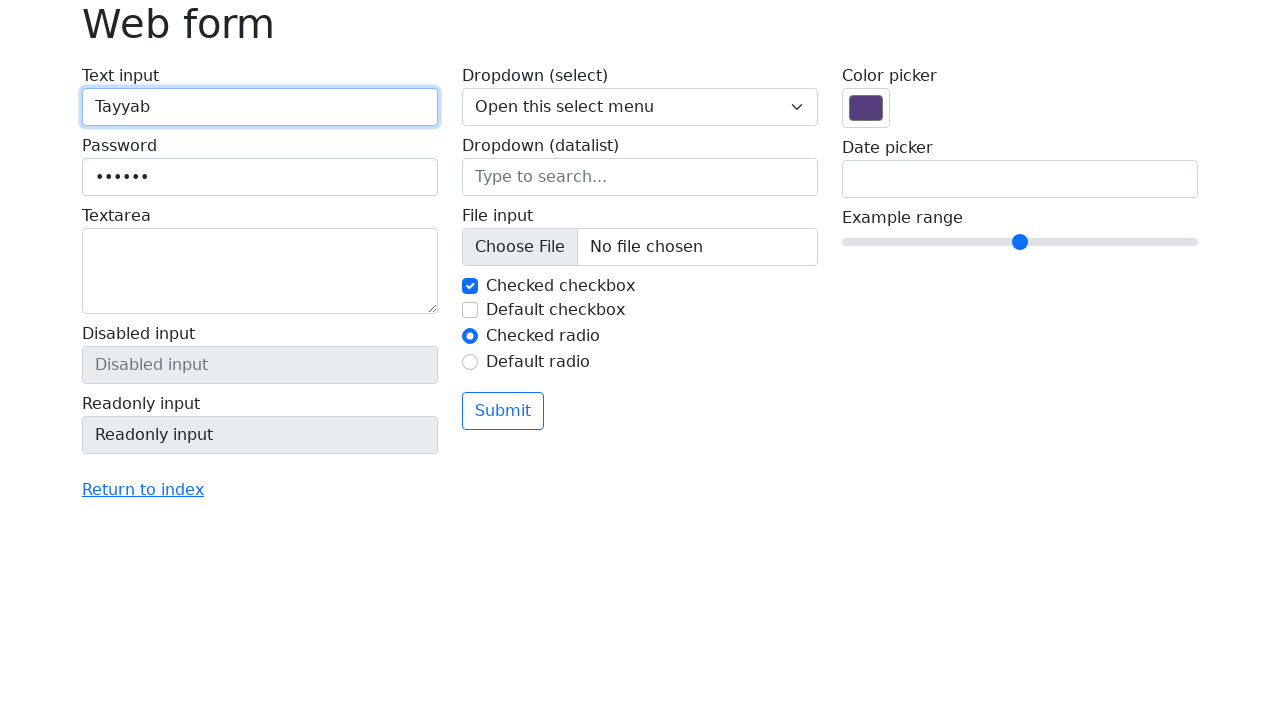

Filled textarea with 'This is a test comment.' on textarea[name='my-textarea']
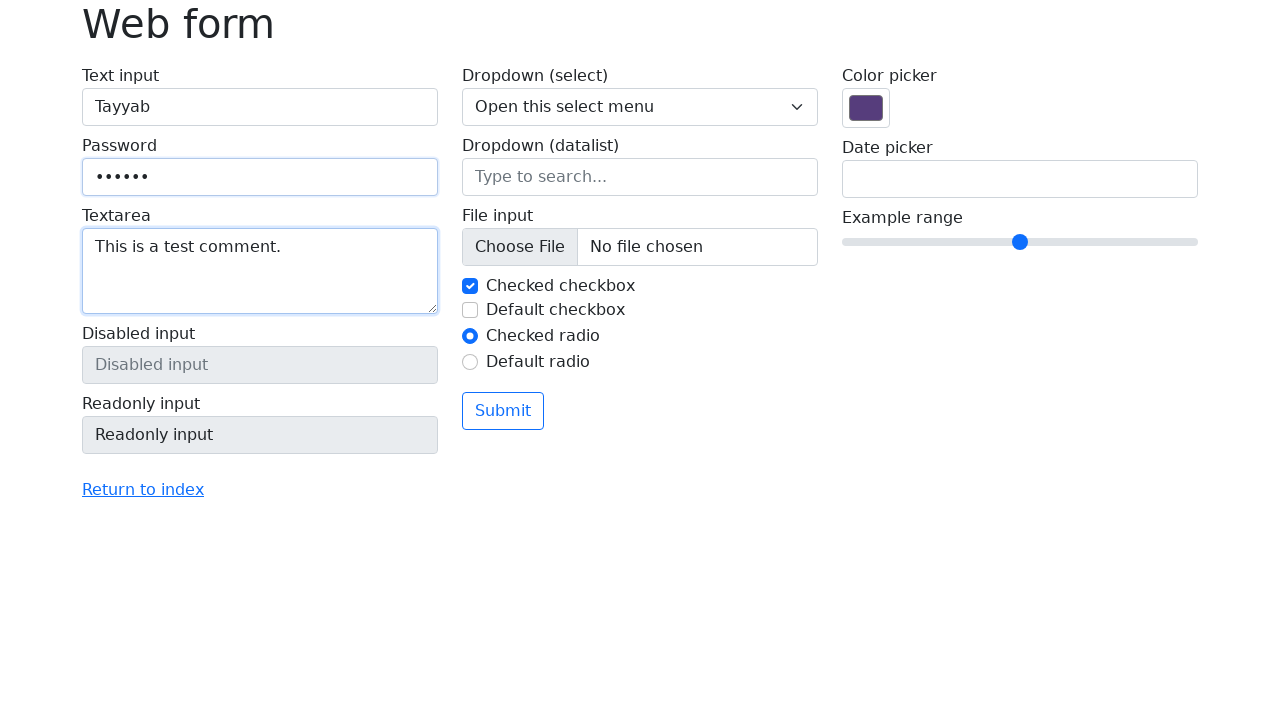

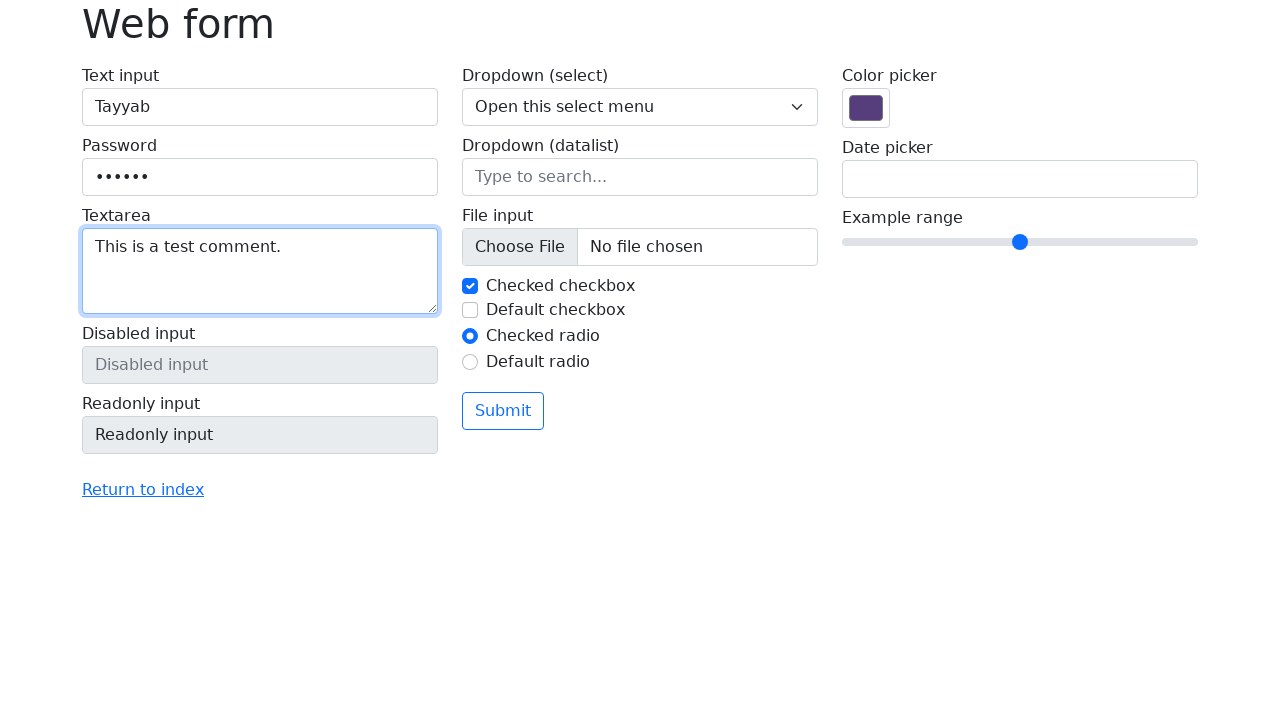